Tests adding todo items to a TodoMVC application by entering text in the input field and submitting, then verifies the items are stored in localStorage

Starting URL: https://demo.playwright.dev/todomvc

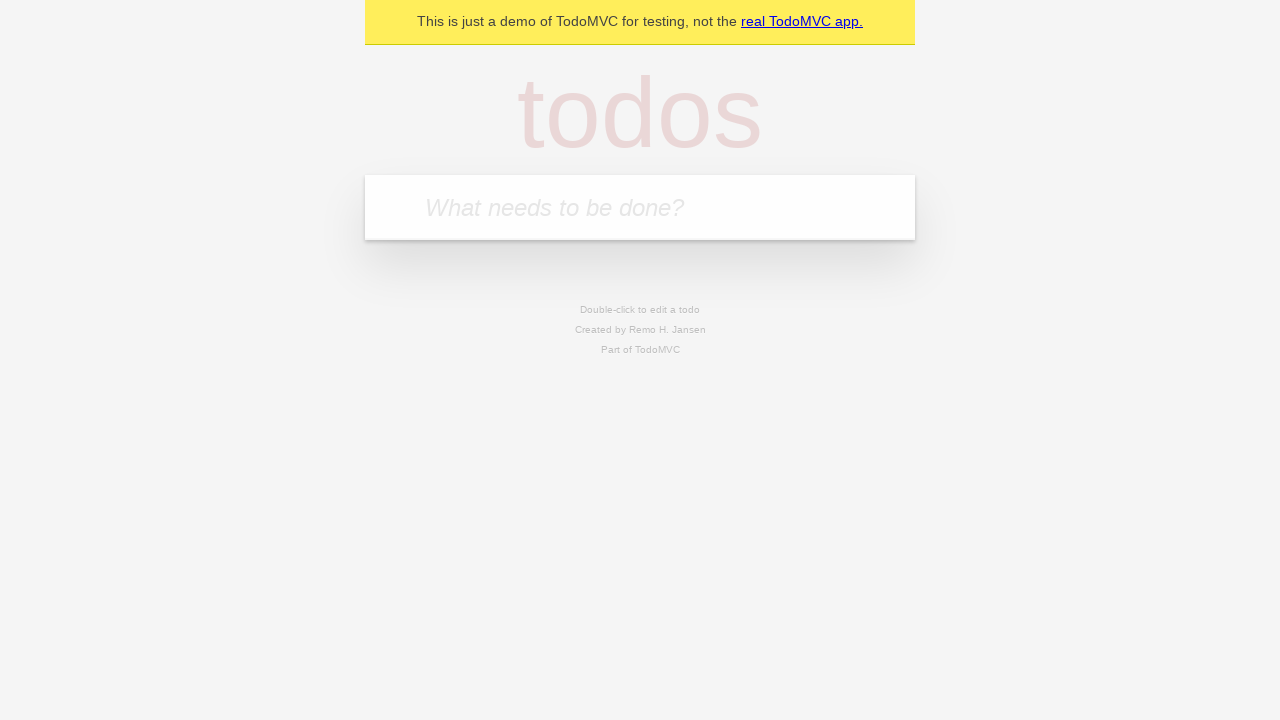

Input field for new todo items is visible
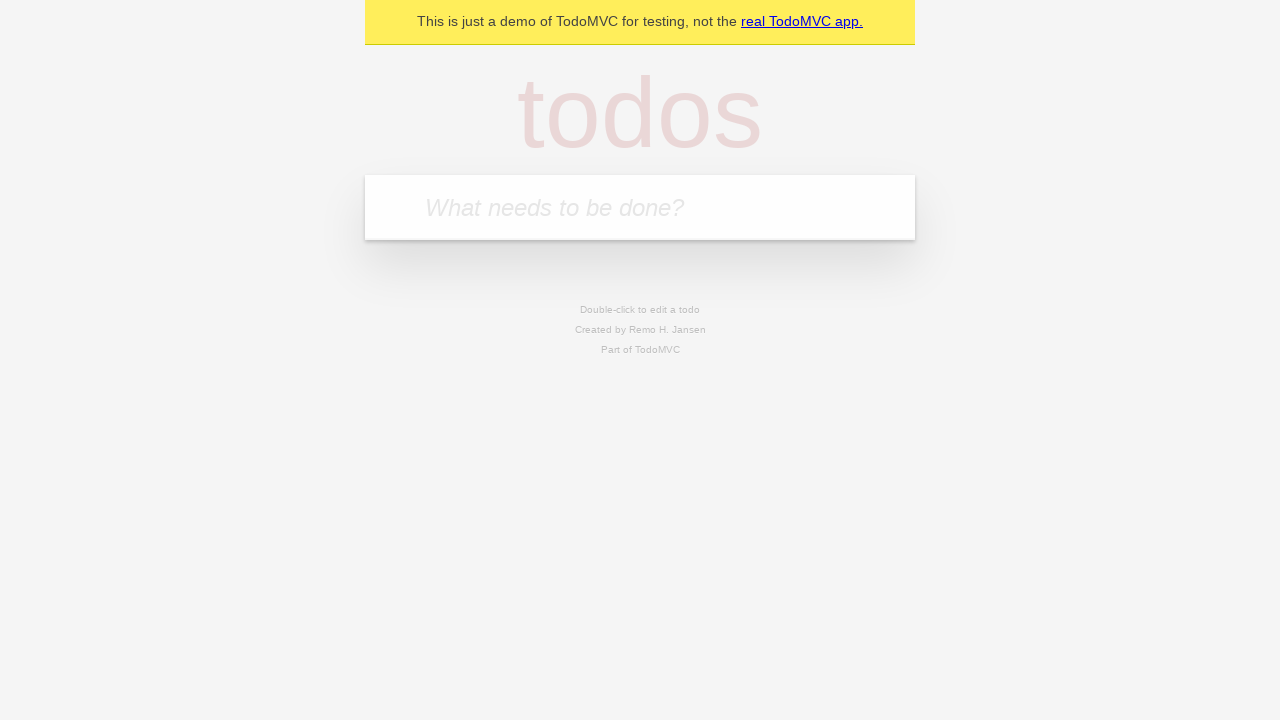

Filled input field with first todo item: 'buy some cheese' on input.new-todo
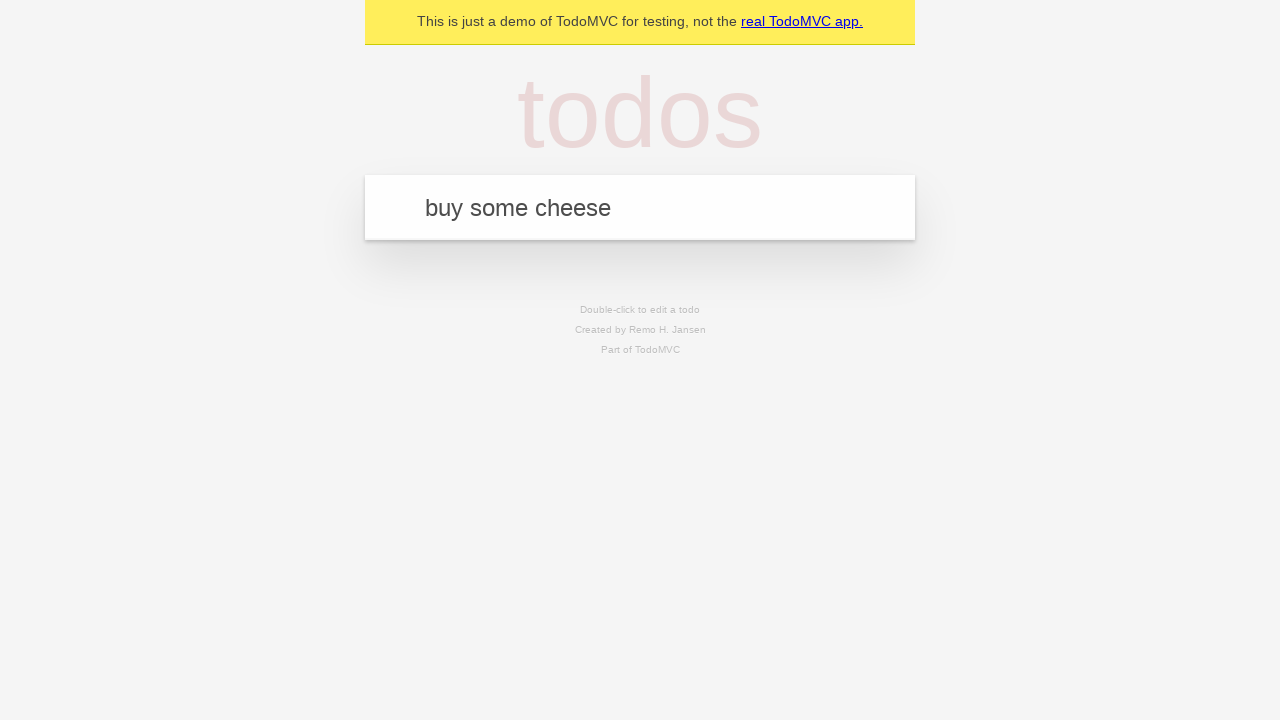

Pressed Enter to add first todo item: 'buy some cheese' on input.new-todo
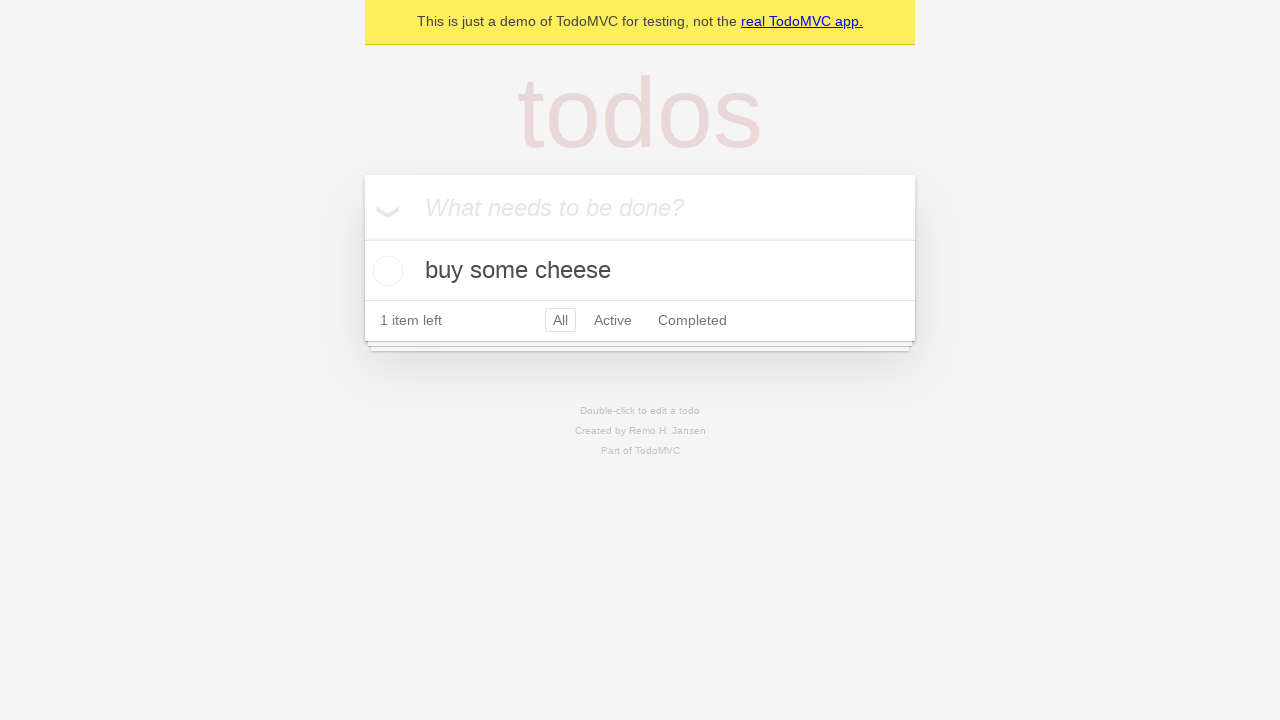

Filled input field with second todo item: 'feed the cat' on input.new-todo
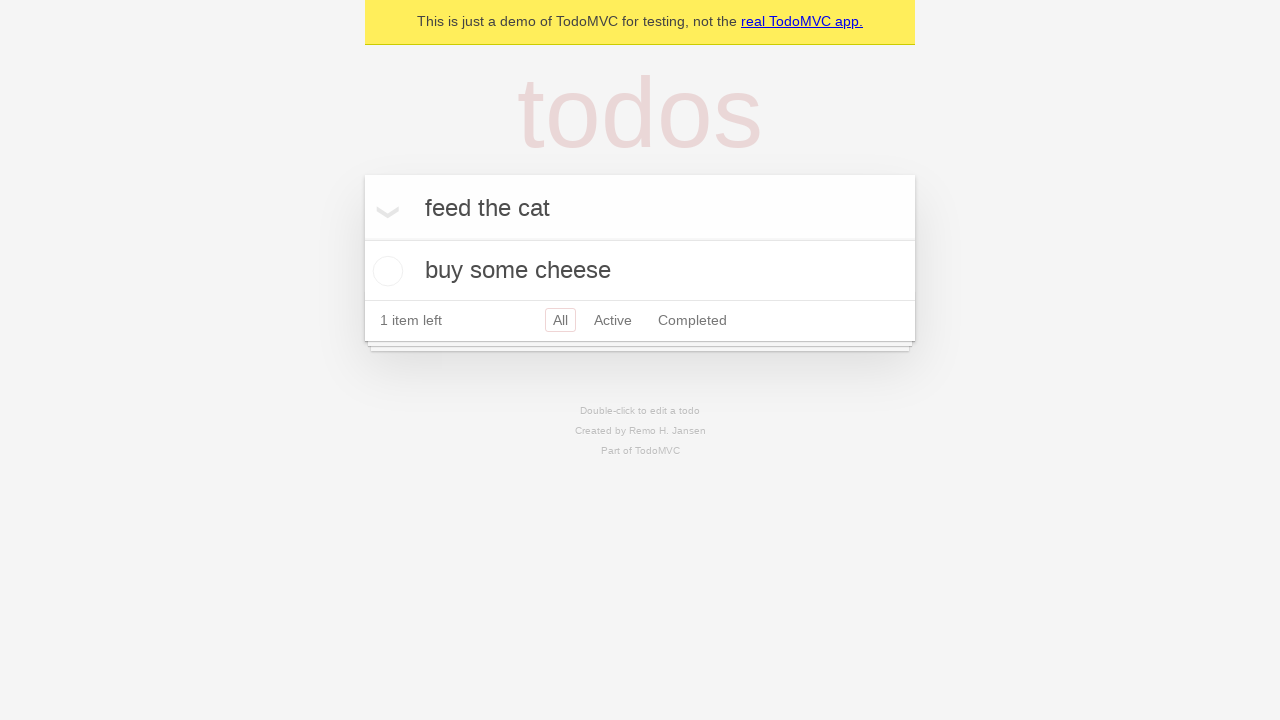

Pressed Enter to add second todo item: 'feed the cat' on input.new-todo
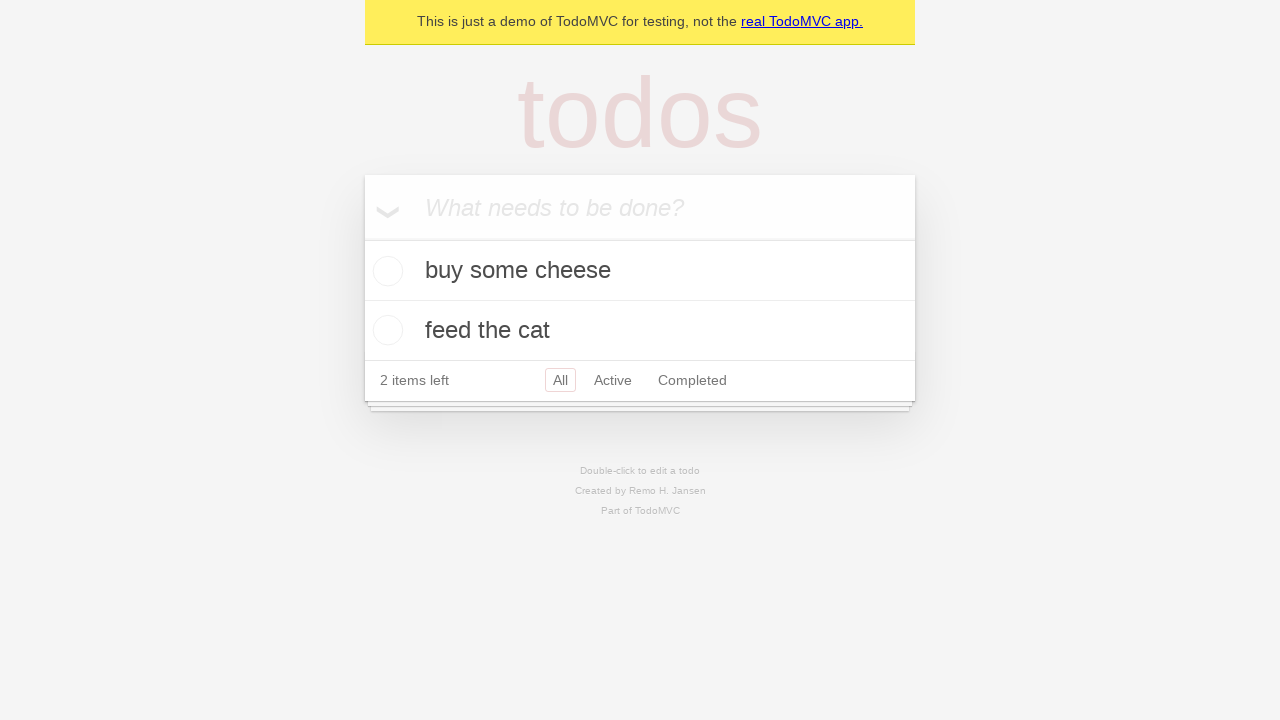

First todo item 'buy some cheese' is visible in the list
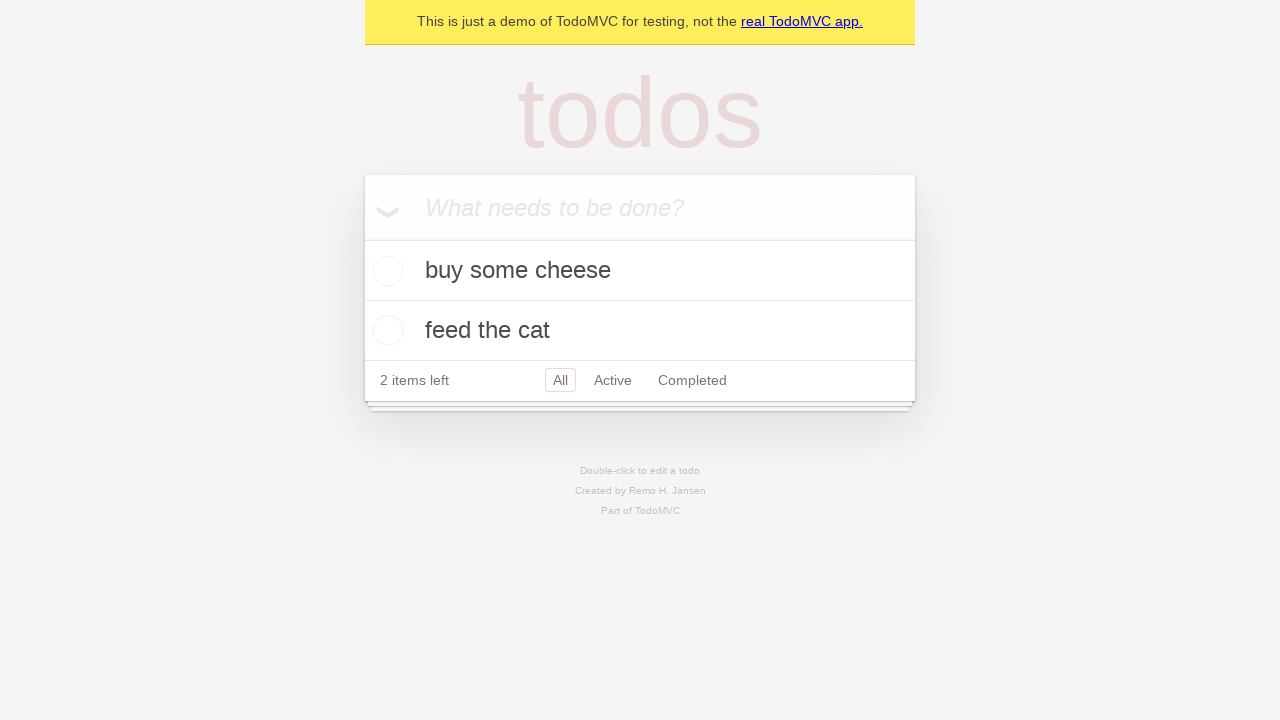

Verified that exactly 2 todo items are stored in localStorage
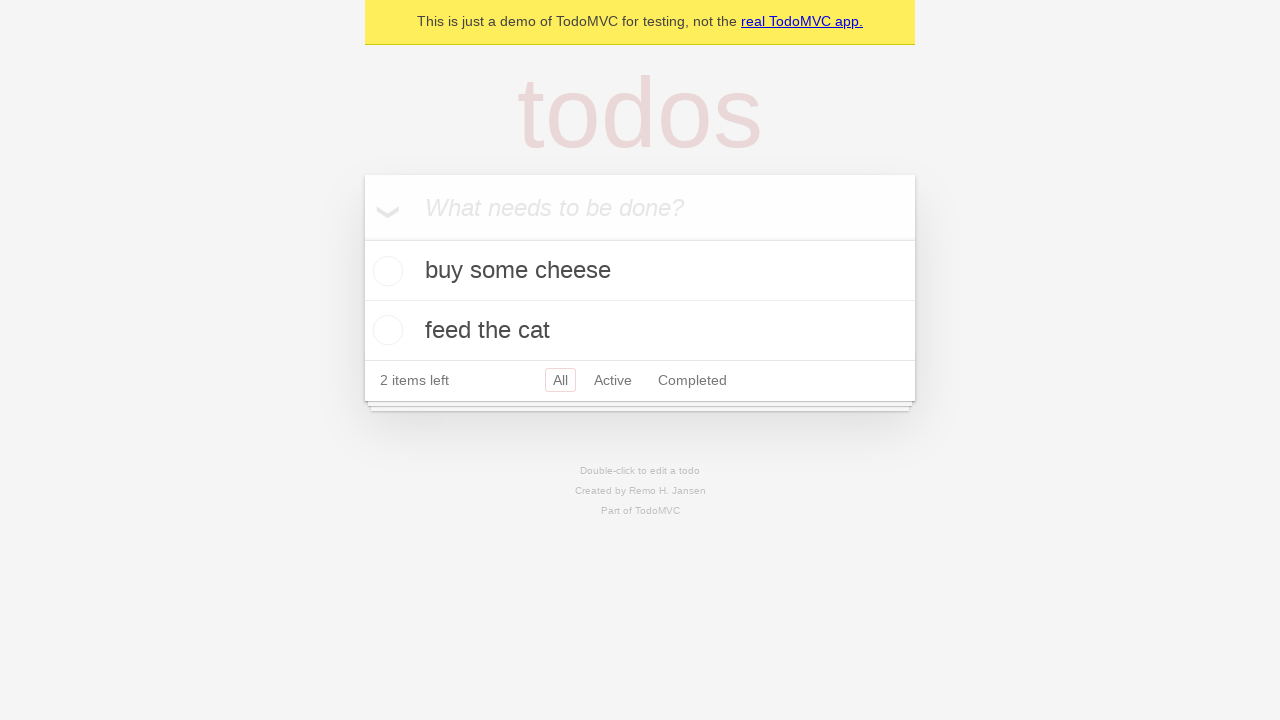

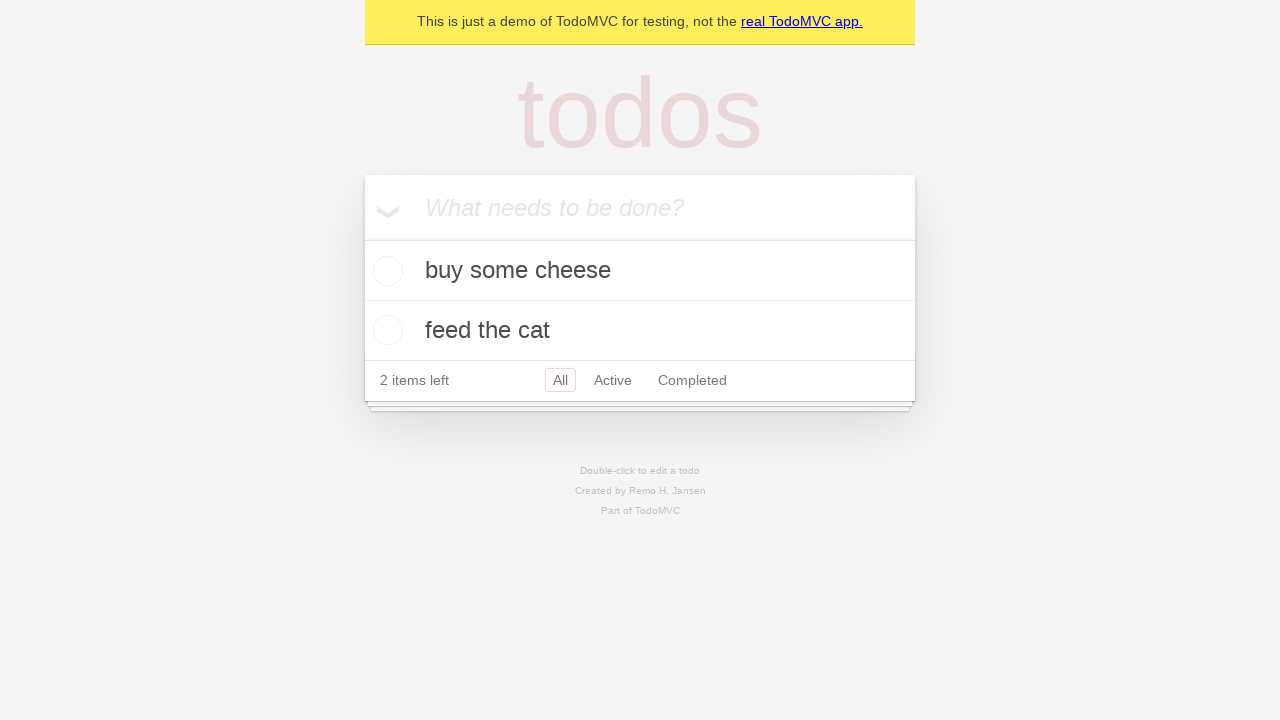